Tests frame handling by clicking buttons inside frames, nested frames, and counting total frames on the page

Starting URL: https://www.leafground.com/frame.xhtml

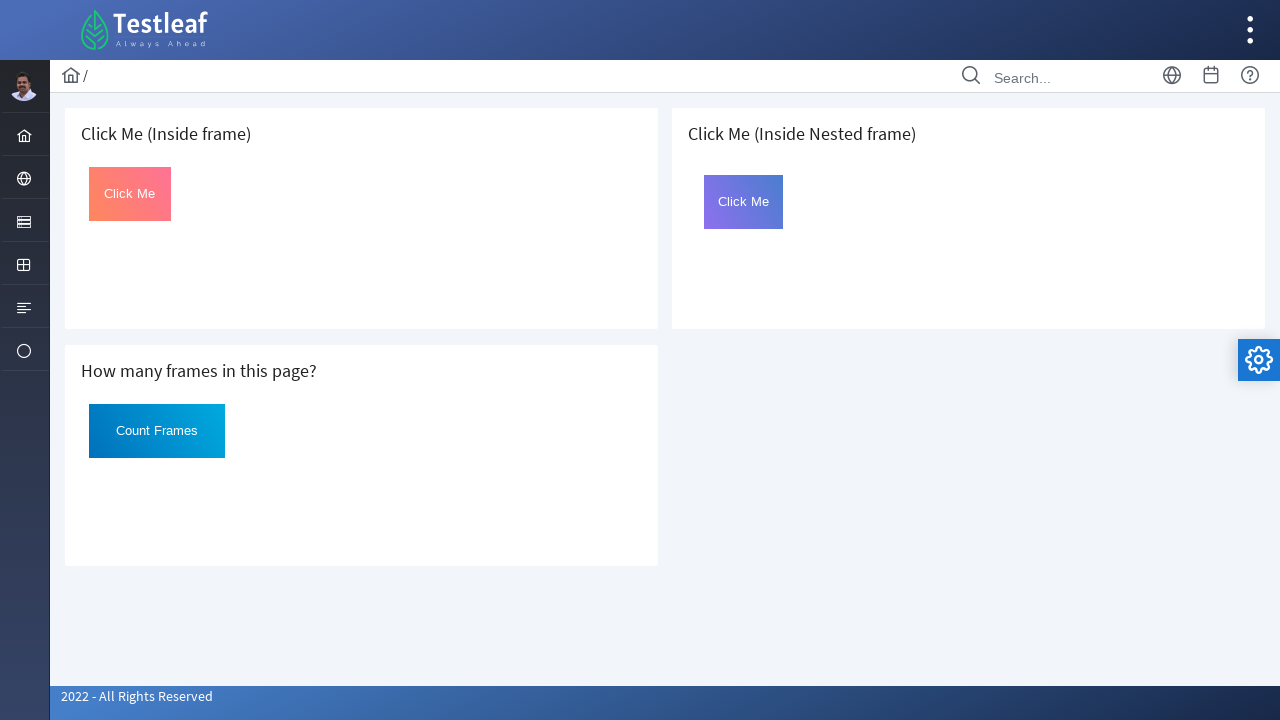

Located first iframe
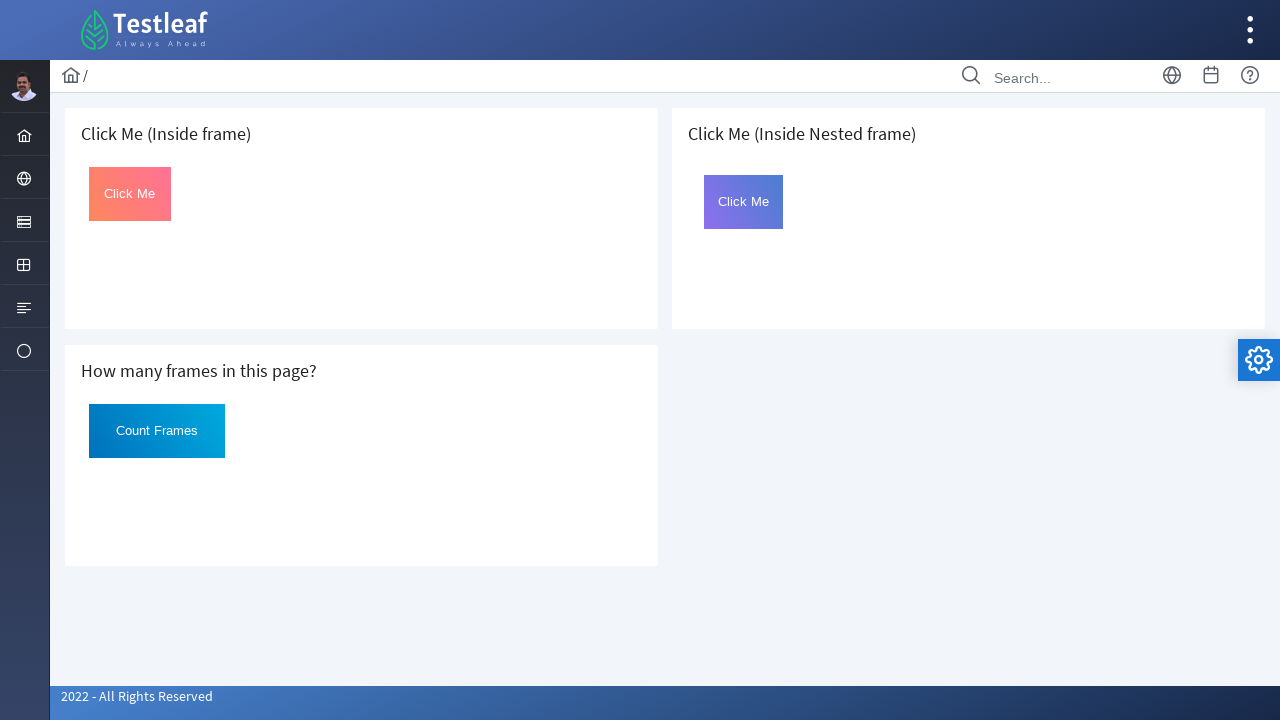

Located 'Click Me' button inside first frame
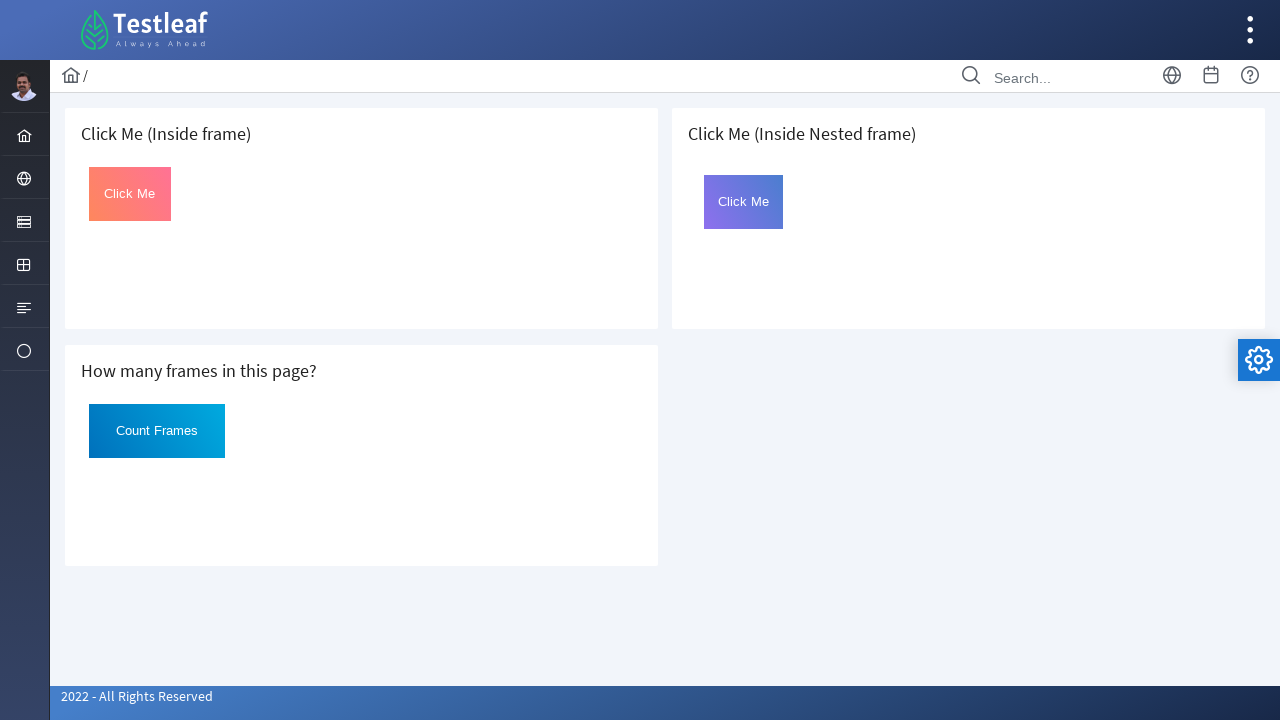

Clicked 'Click Me' button inside first frame at (130, 194) on iframe >> nth=0 >> internal:control=enter-frame >> xpath=(//button[text()='Click
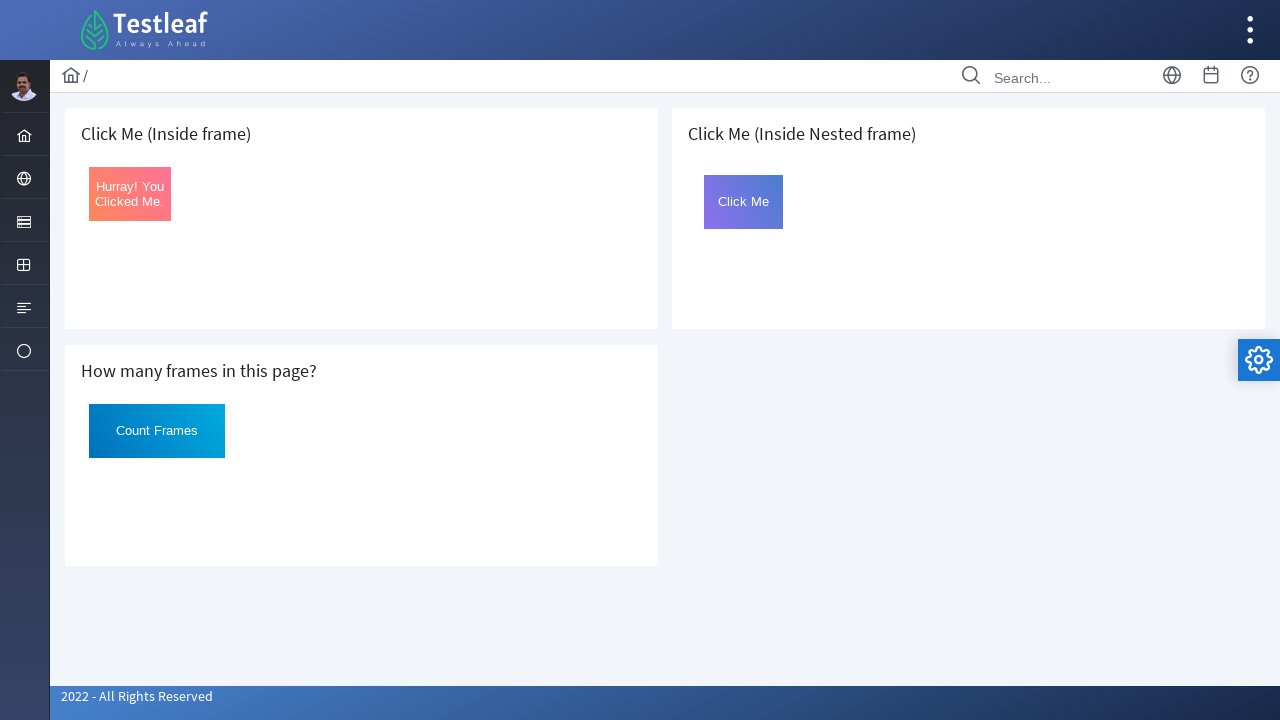

Located third iframe
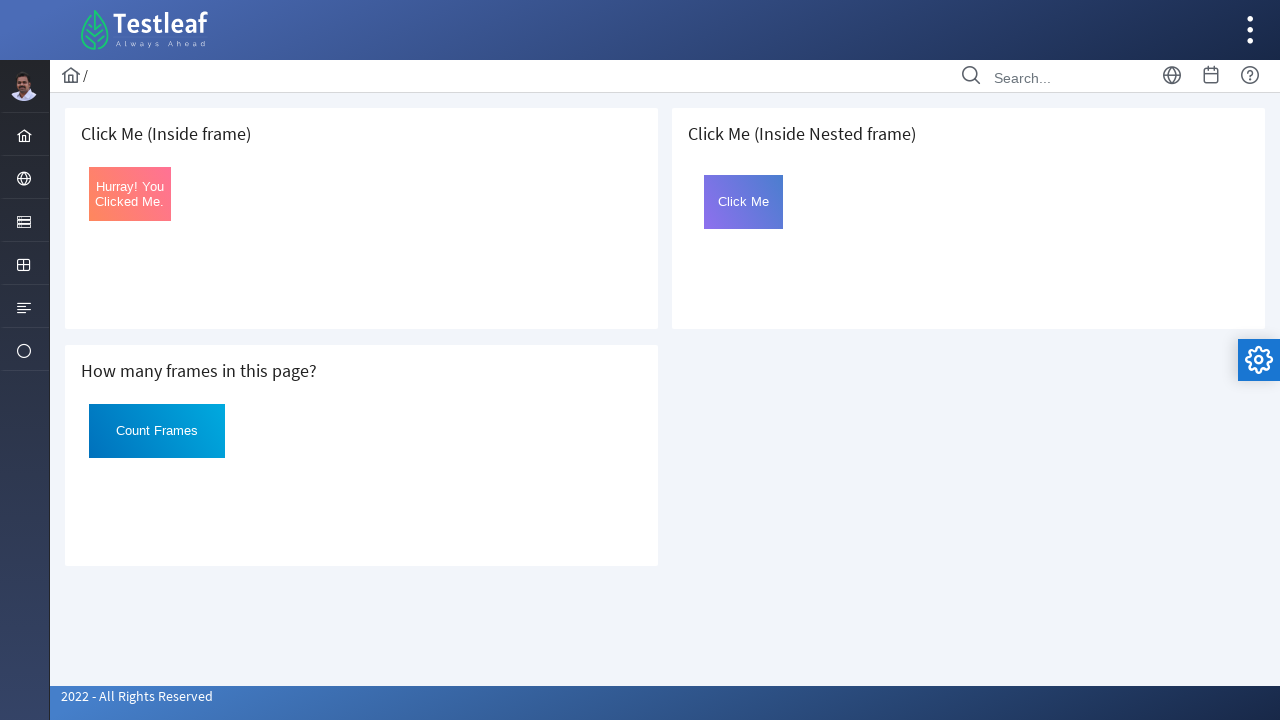

Located nested frame with name 'frame2'
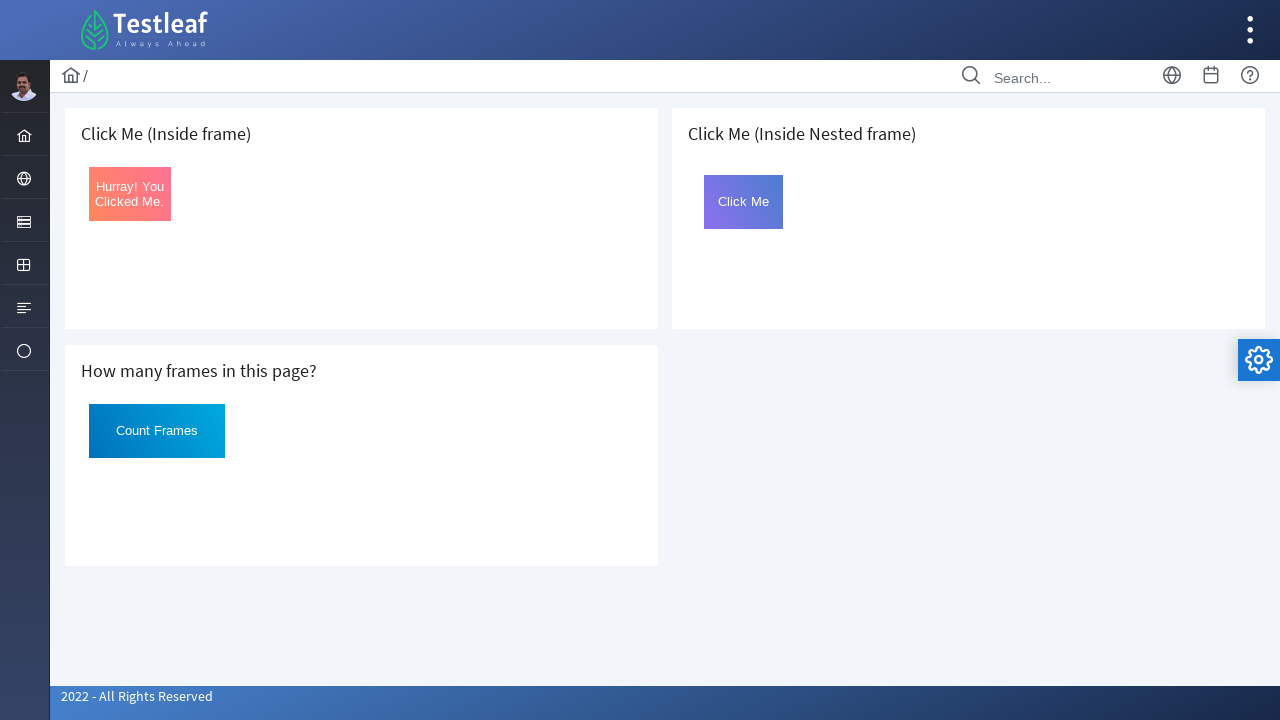

Located 'Click Me' button inside nested frame
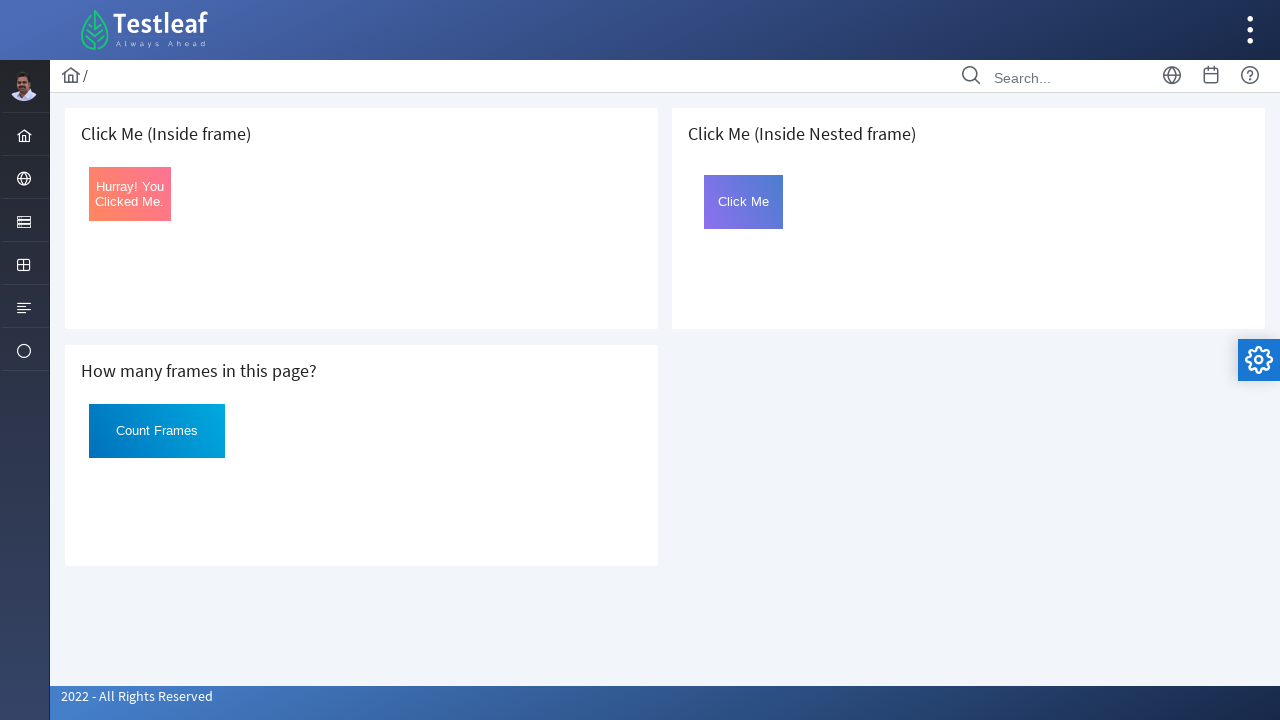

Clicked 'Click Me' button inside nested frame at (744, 202) on iframe >> nth=2 >> internal:control=enter-frame >> iframe[name='frame2'] >> inte
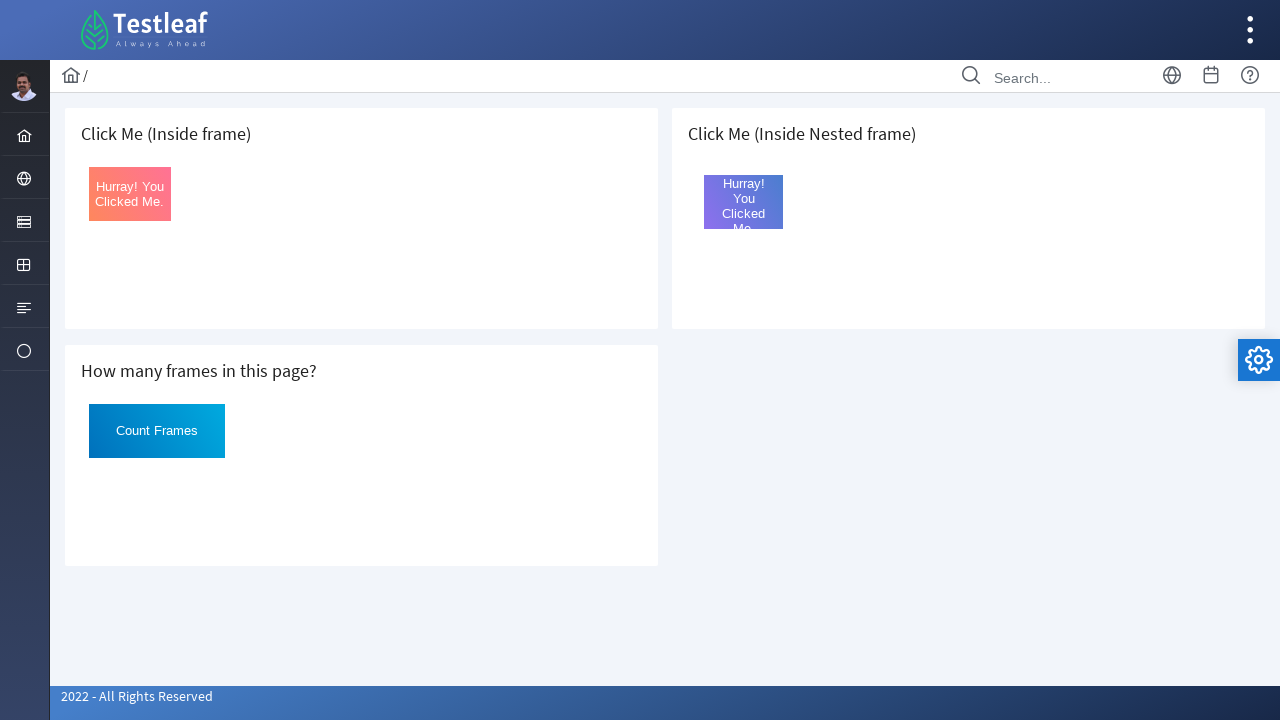

Retrieved all outer iframe elements
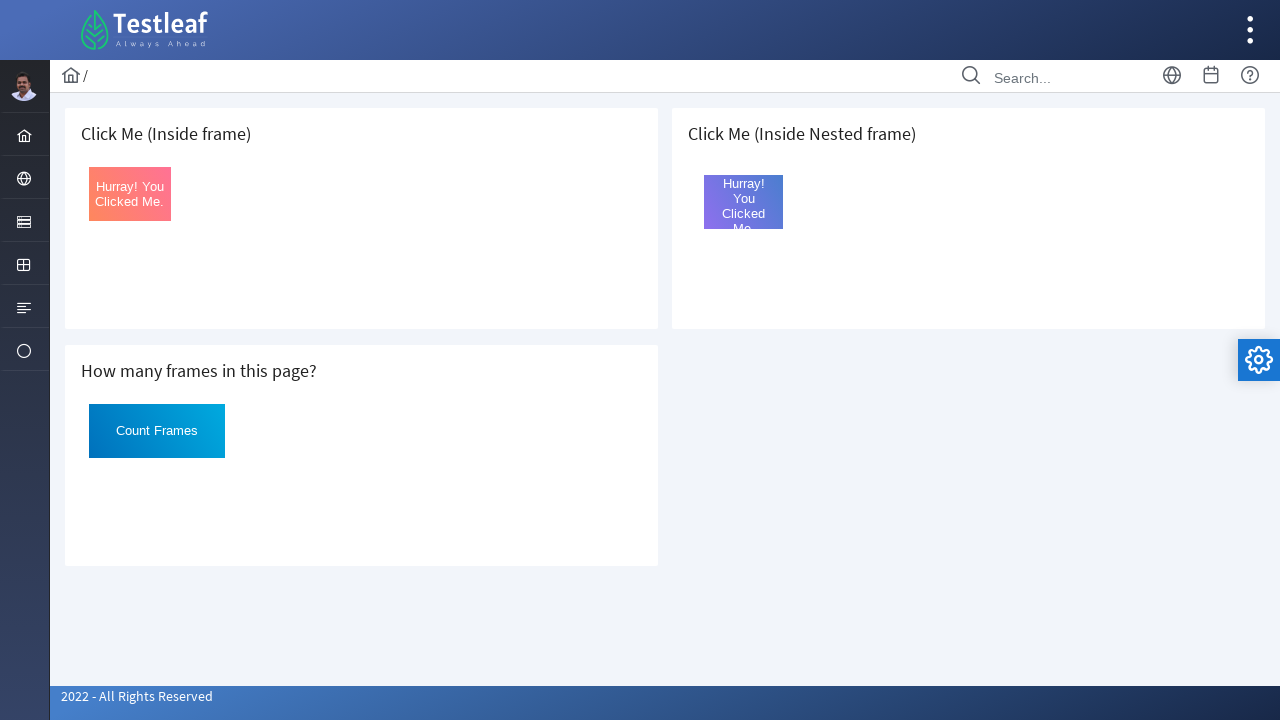

Counted 3 outer frames on the page
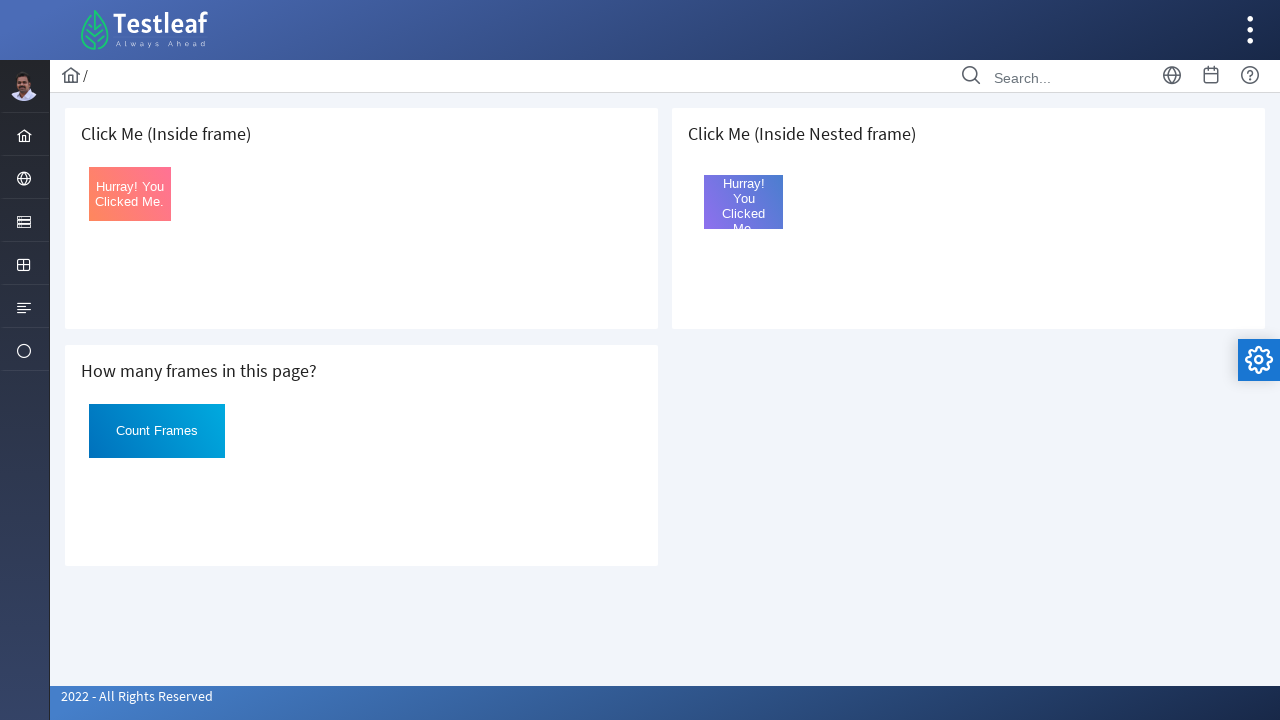

Located iframe at index 0
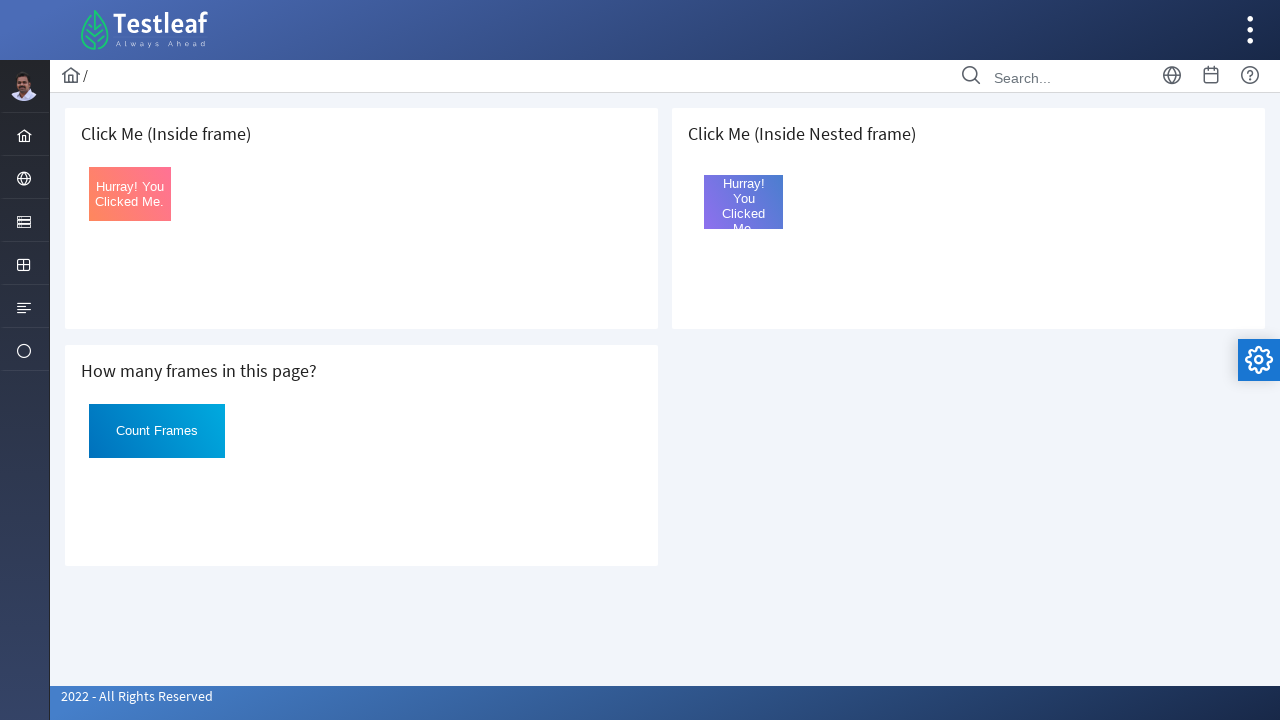

Retrieved inner iframes from frame at index 0
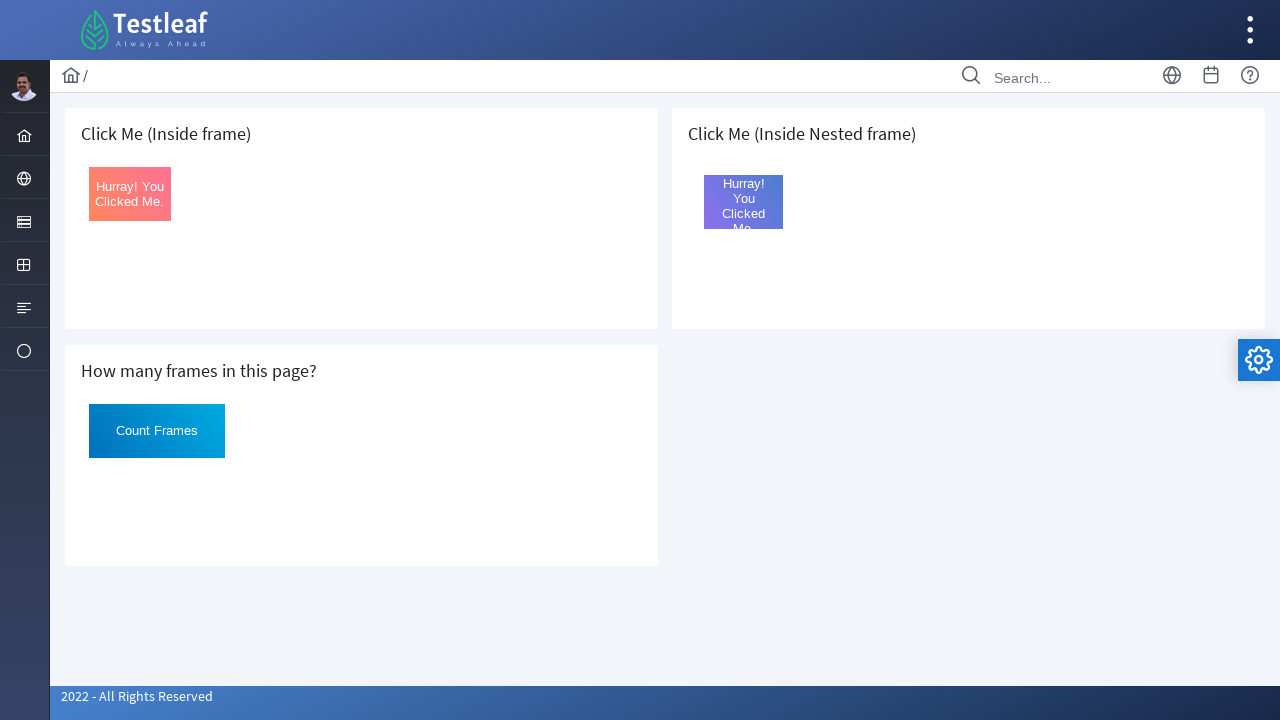

Located iframe at index 1
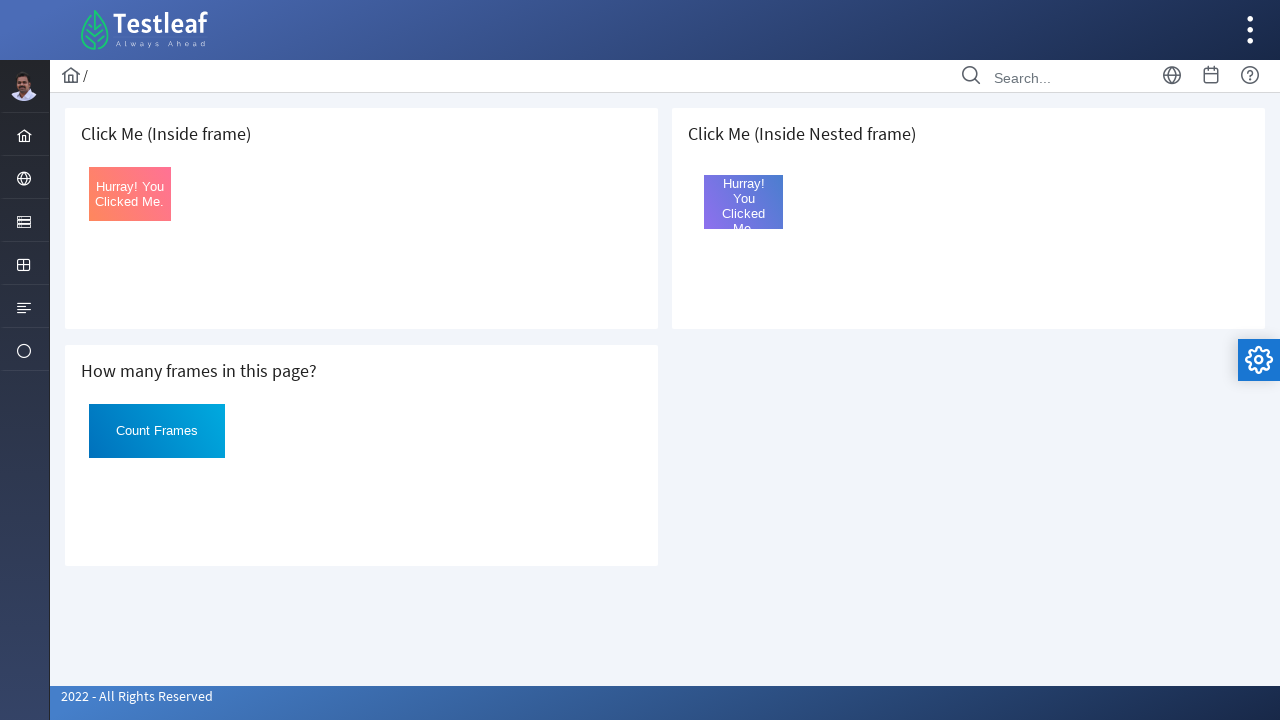

Retrieved inner iframes from frame at index 1
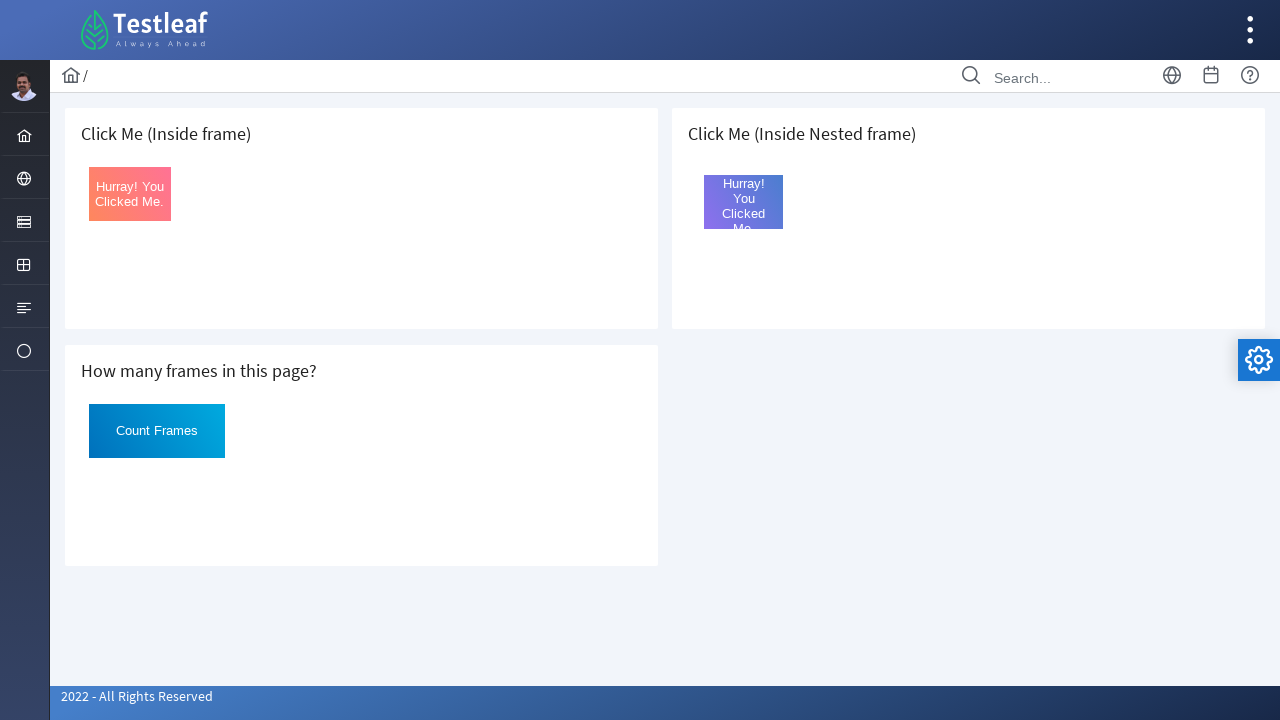

Located iframe at index 2
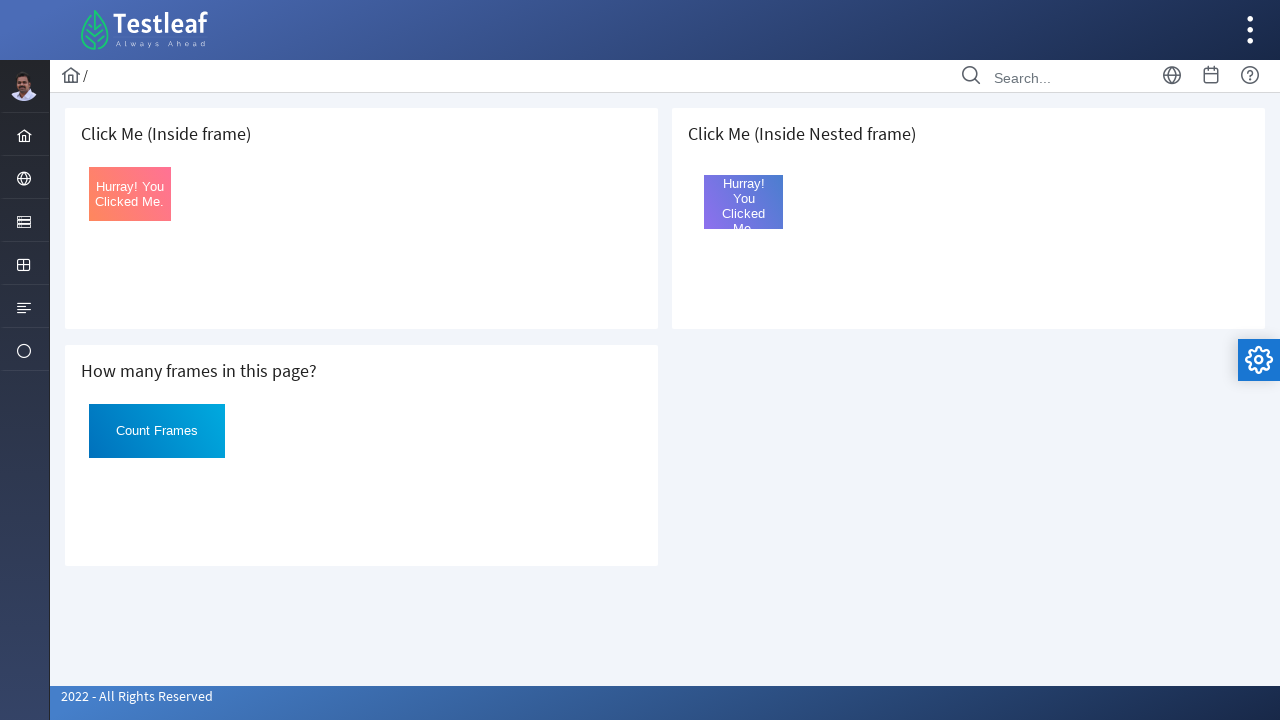

Retrieved inner iframes from frame at index 2
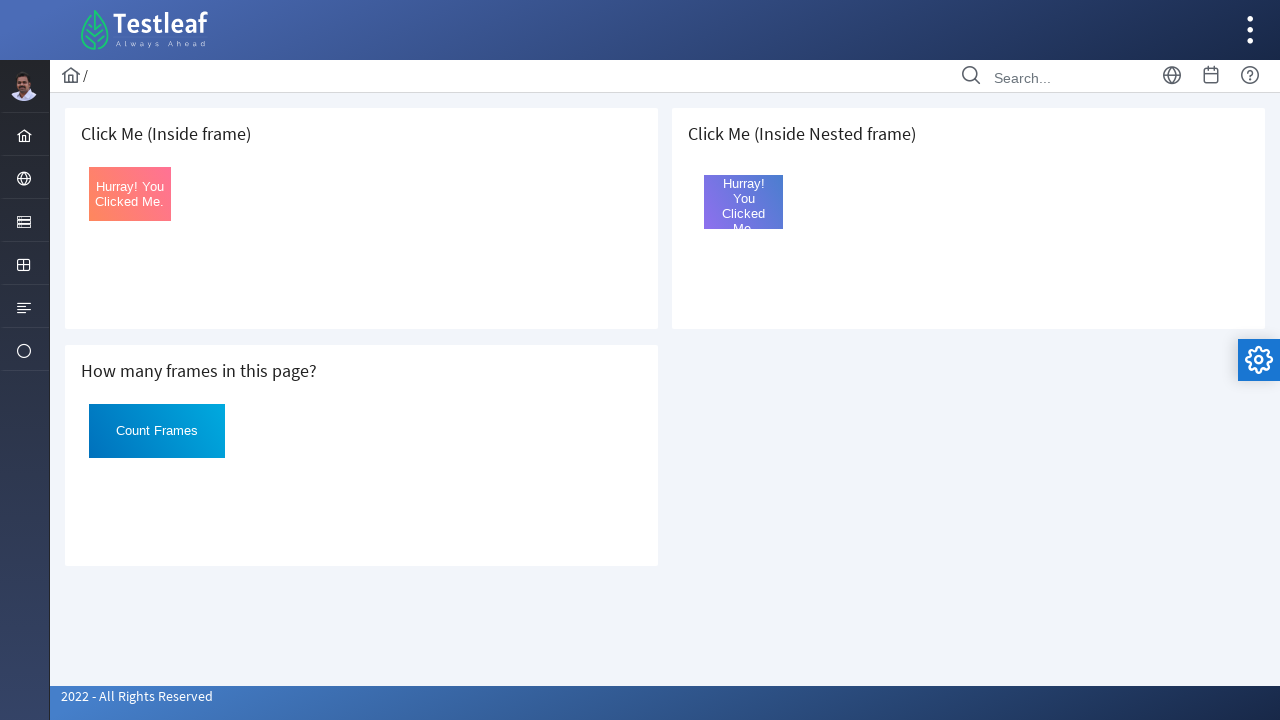

Outer frame count: 3
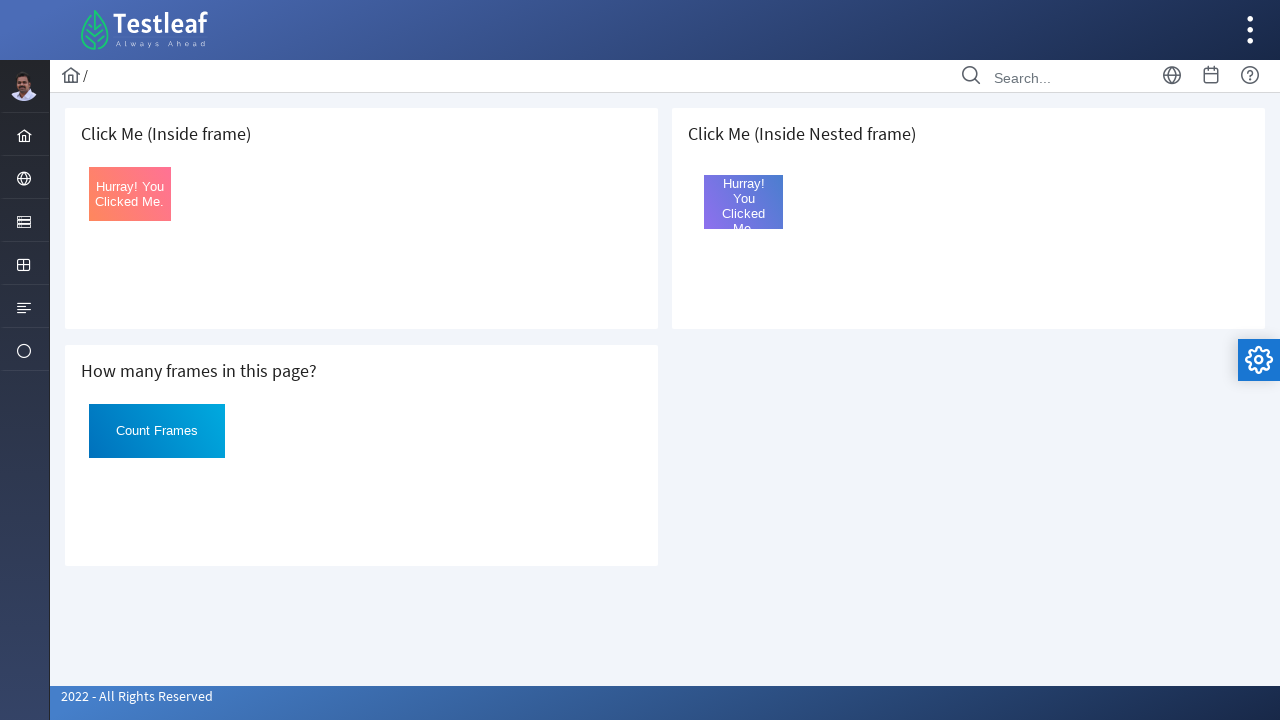

Inner frame count: 1
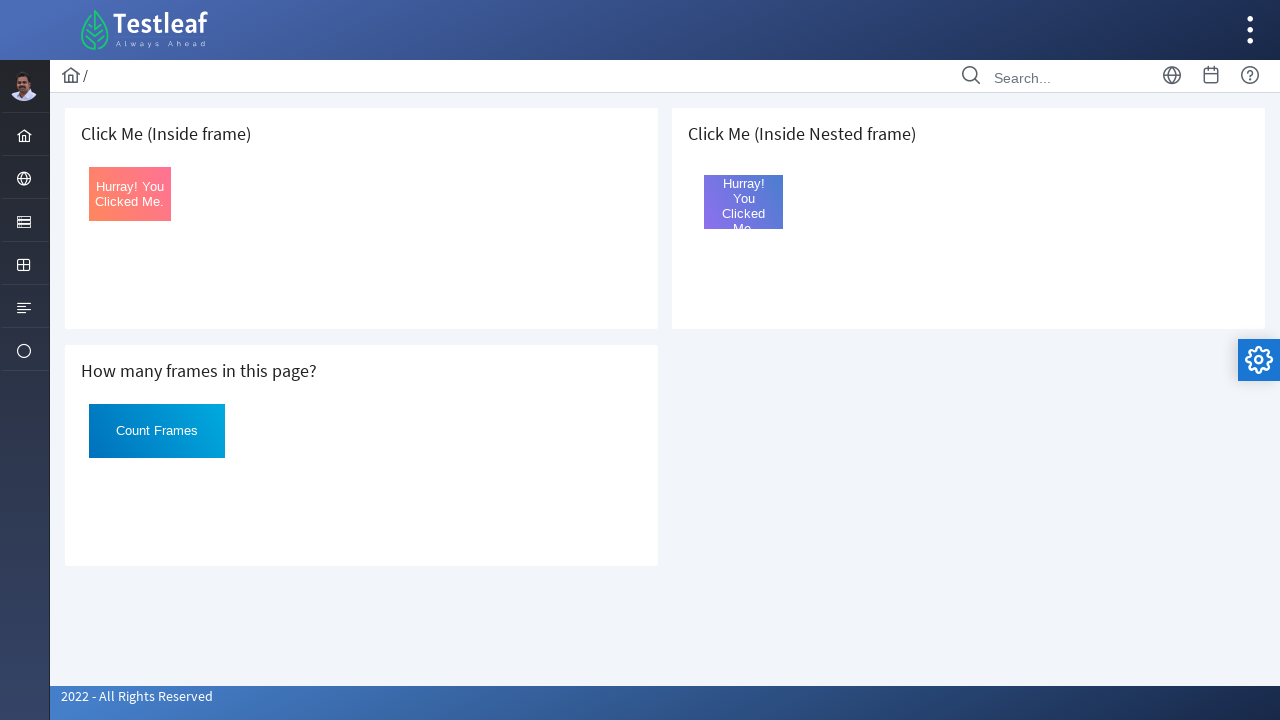

Total frame count: 4
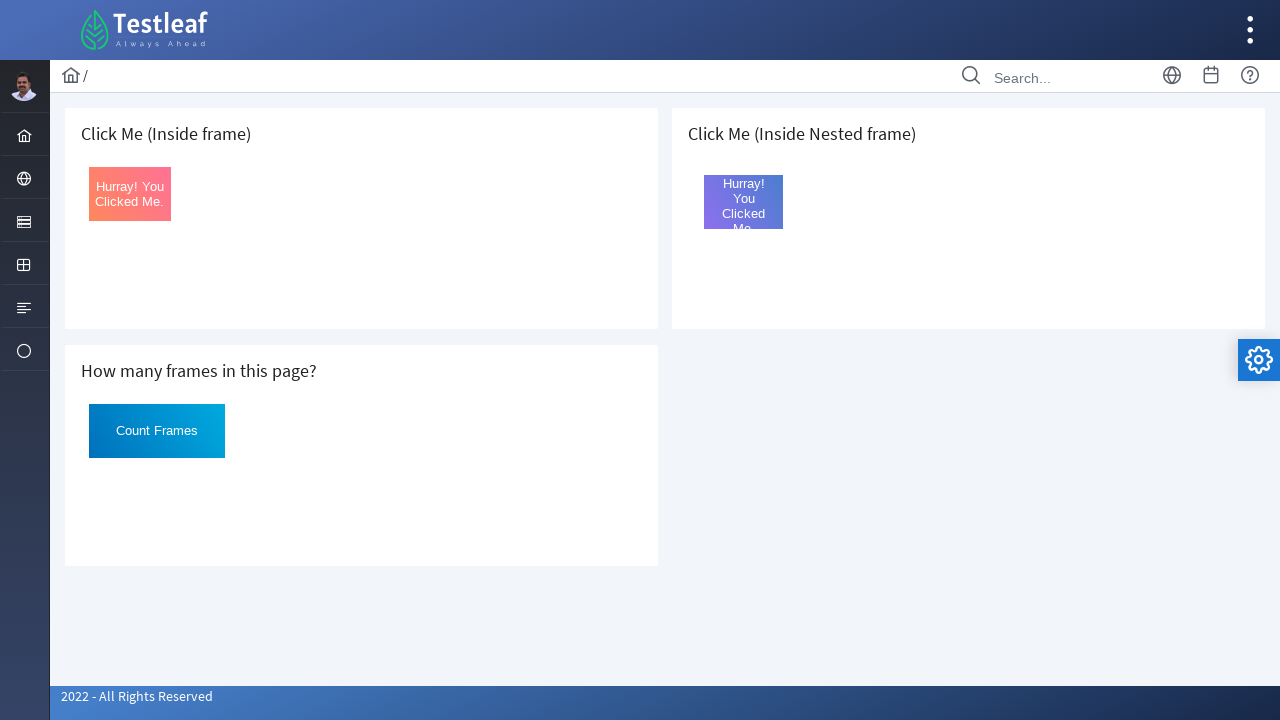

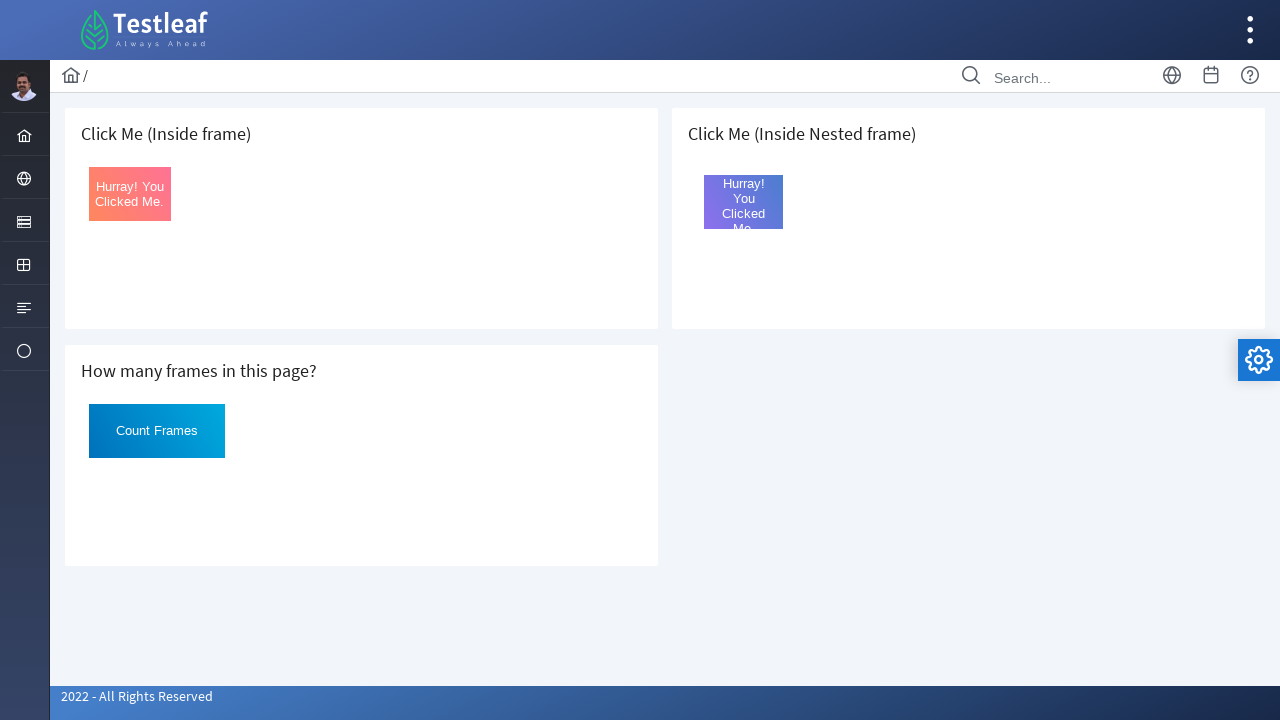